Tests getting the text of a JavaScript alert by clicking the first alert button and verifying the alert text

Starting URL: https://the-internet.herokuapp.com/javascript_alerts

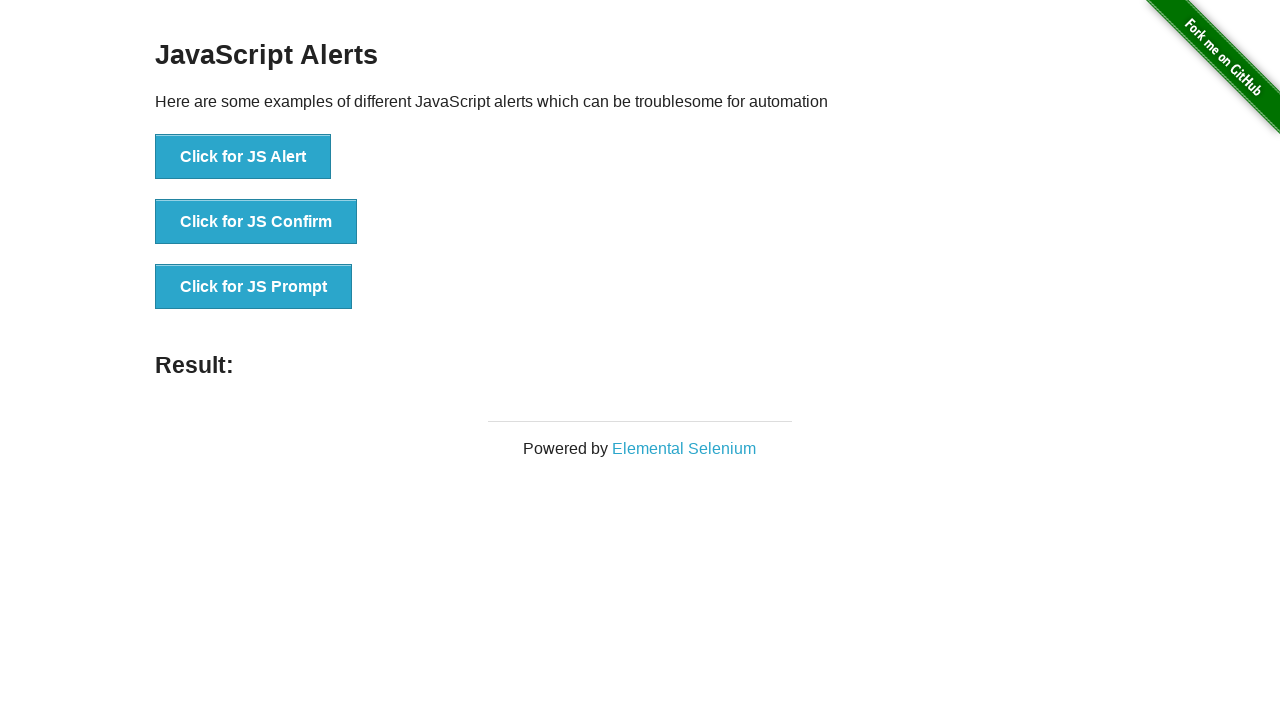

Clicked the first JS Alert button at (243, 157) on button[onclick='jsAlert()']
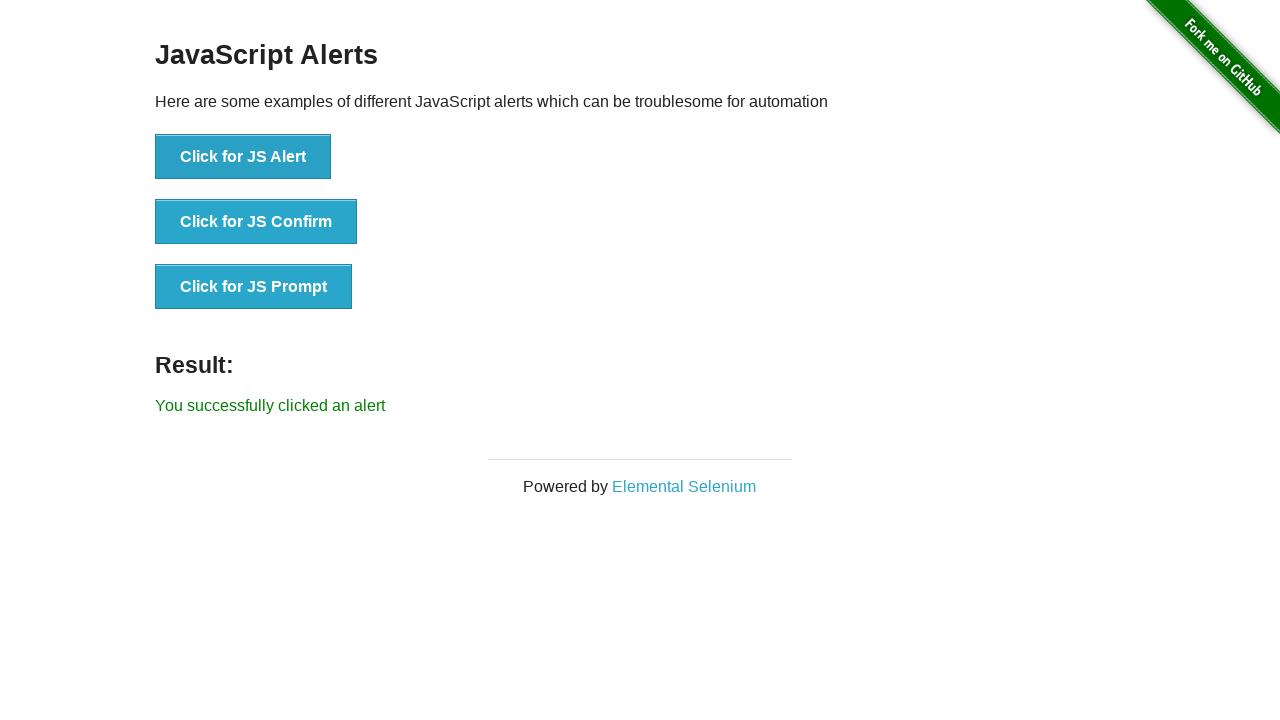

Clicked JS Alert button and triggered dialog at (243, 157) on button[onclick='jsAlert()']
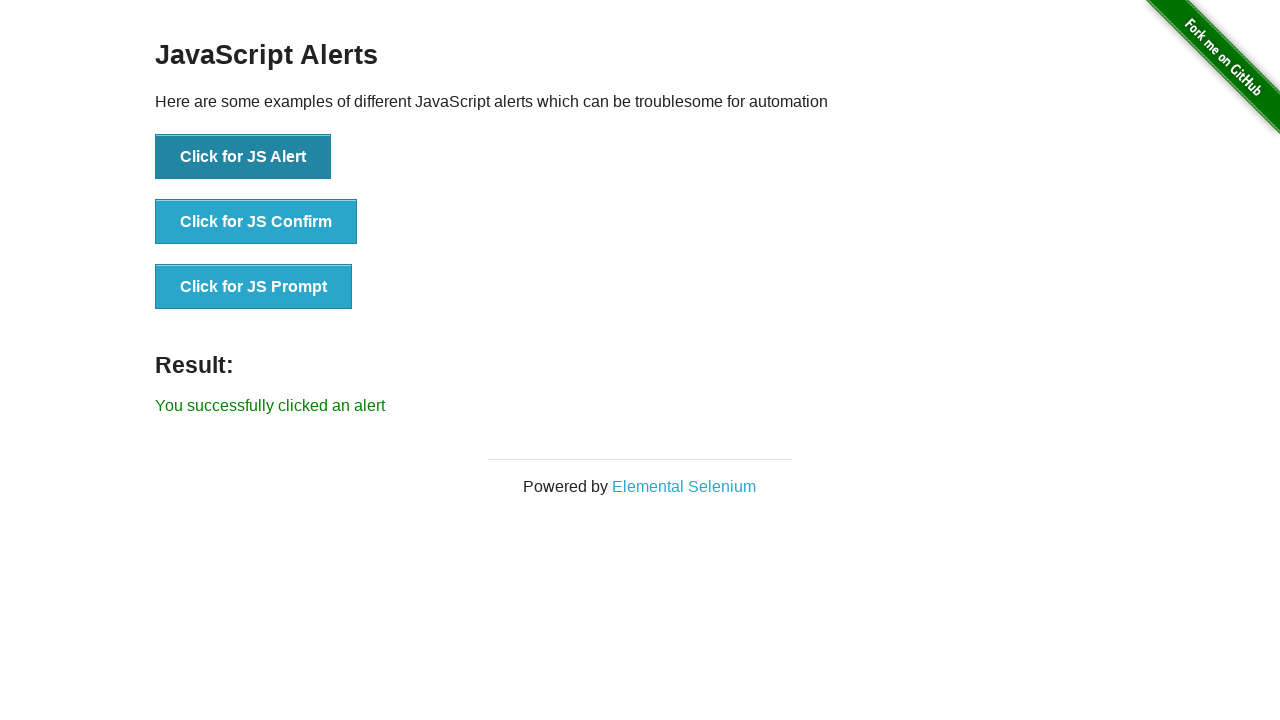

Waited 500ms for dialog to be fully processed
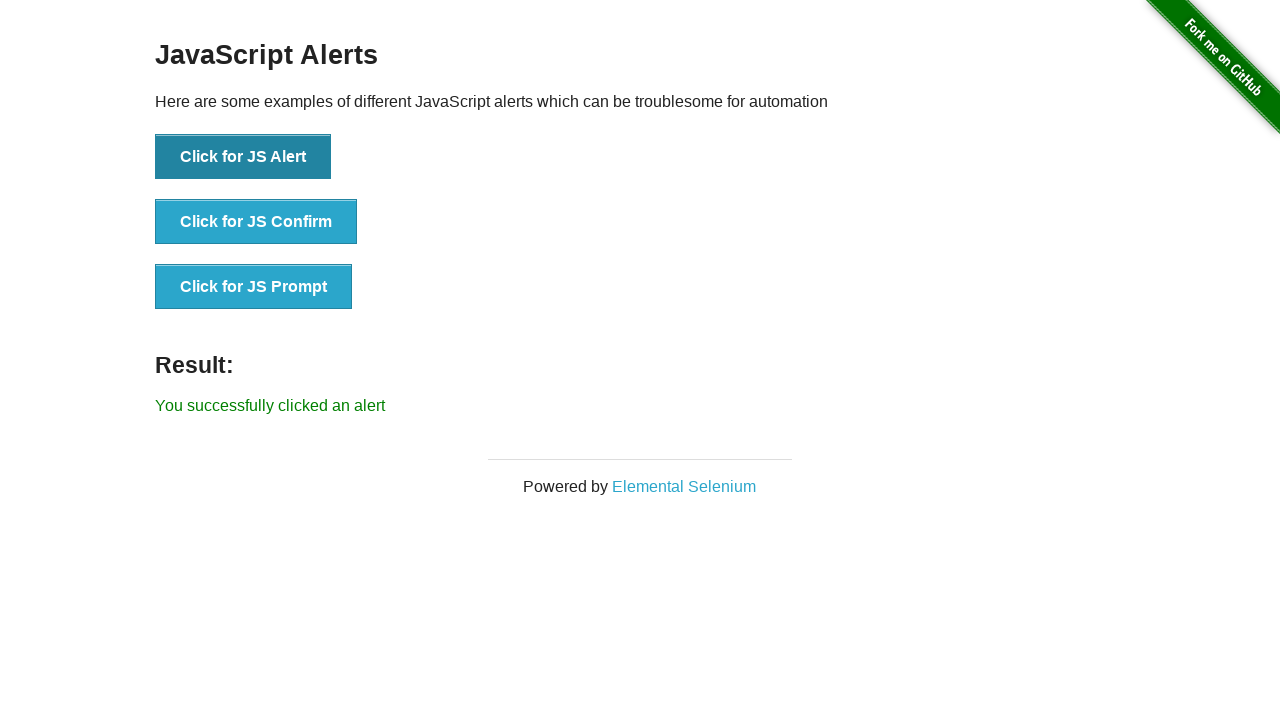

Verified alert text is 'I am a JS Alert'
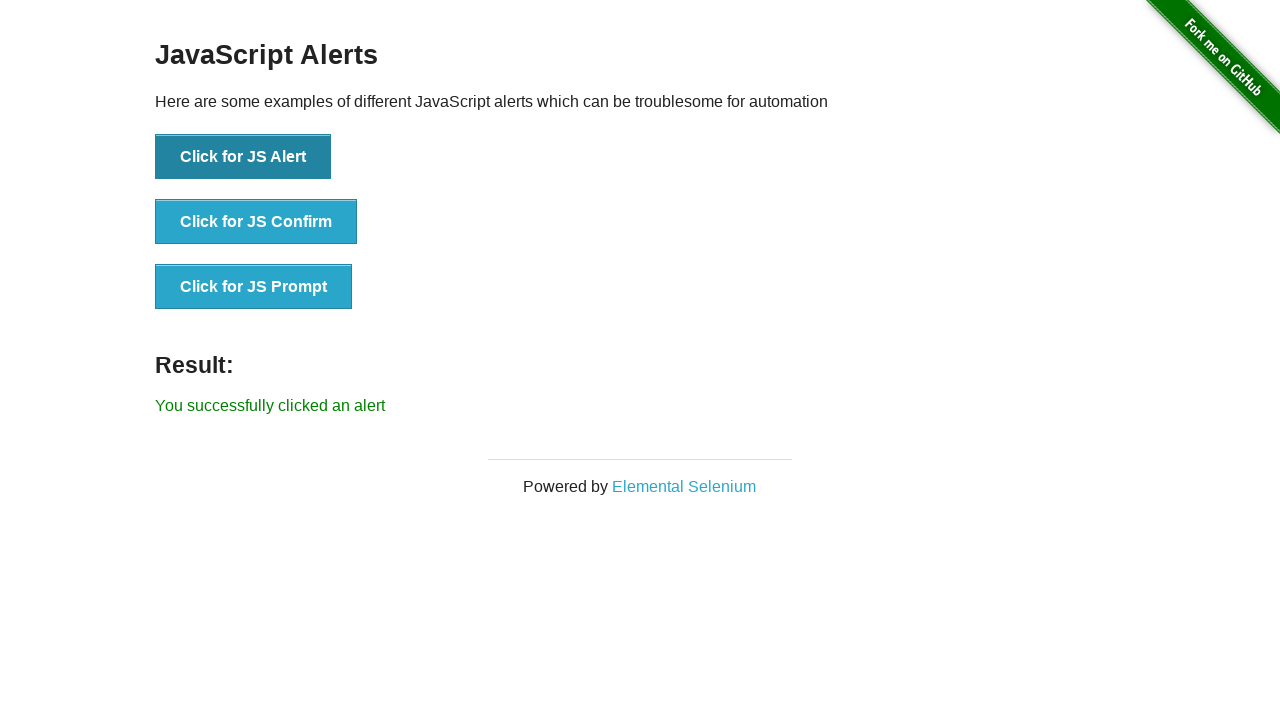

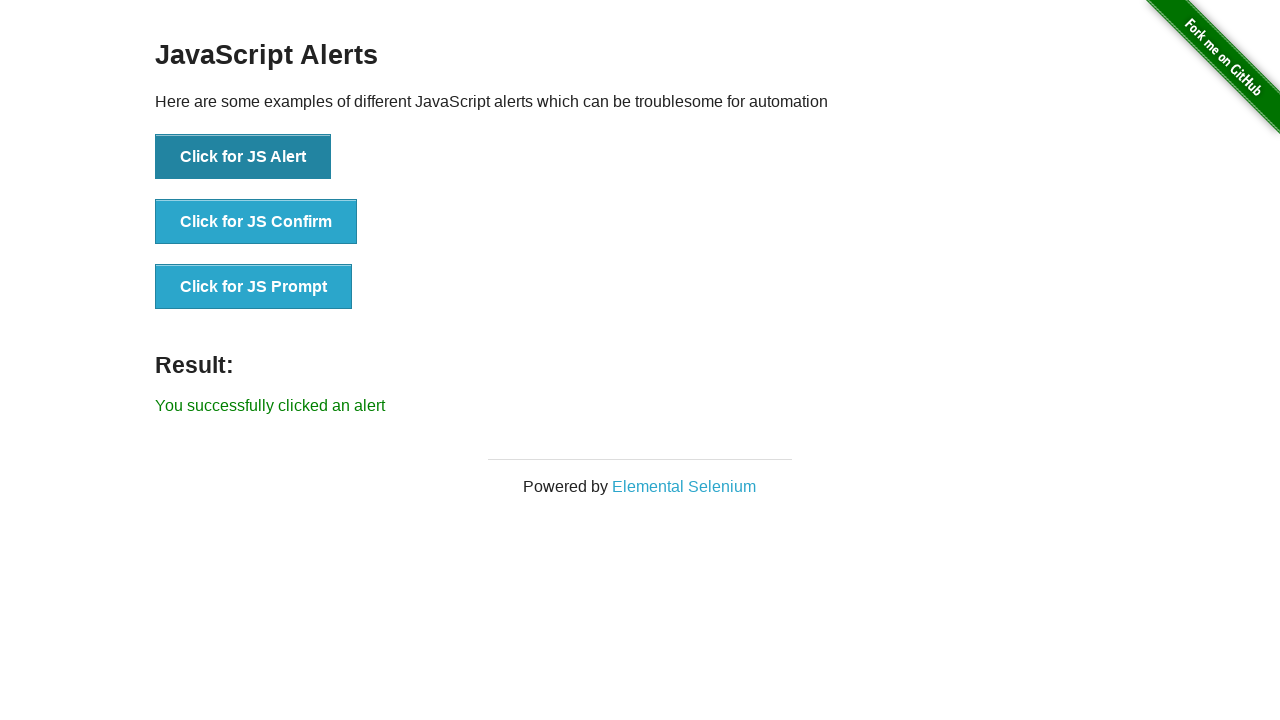